Tests selecting Option 1 from the dropdown by value and verifies the selection is correct

Starting URL: https://the-internet.herokuapp.com/dropdown

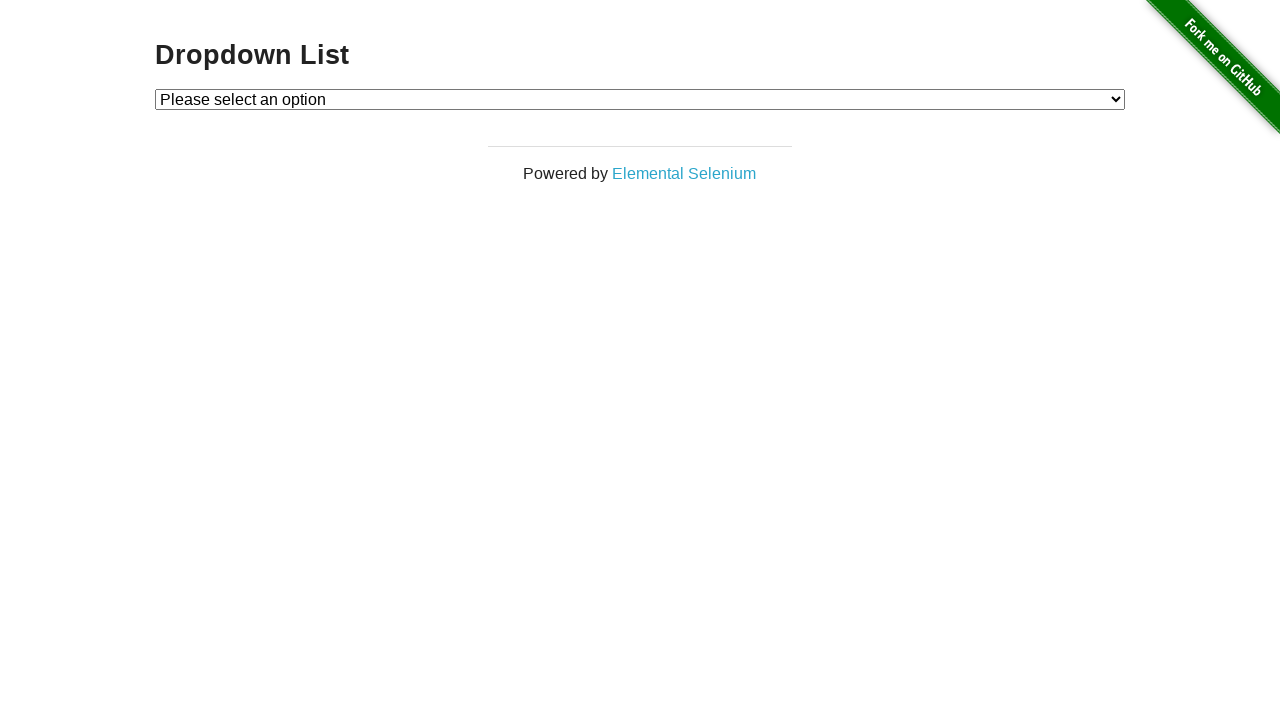

Navigated to dropdown test page
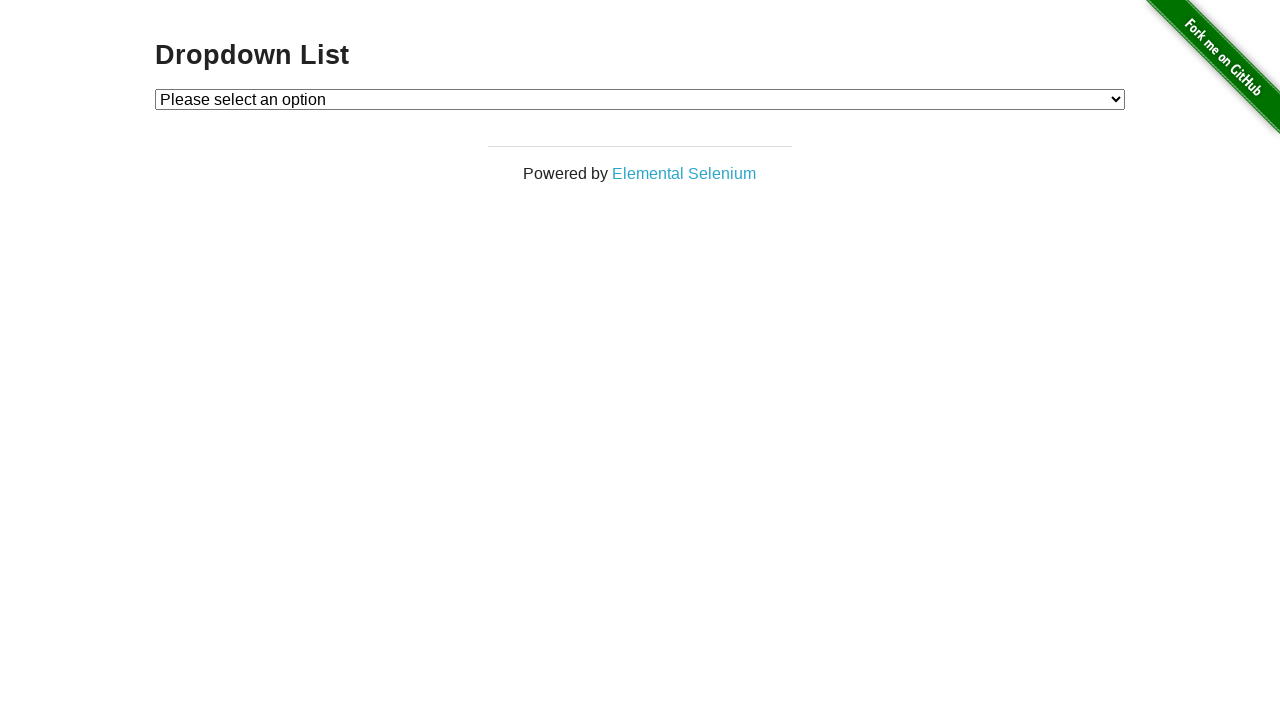

Selected Option 1 from dropdown by value on #dropdown
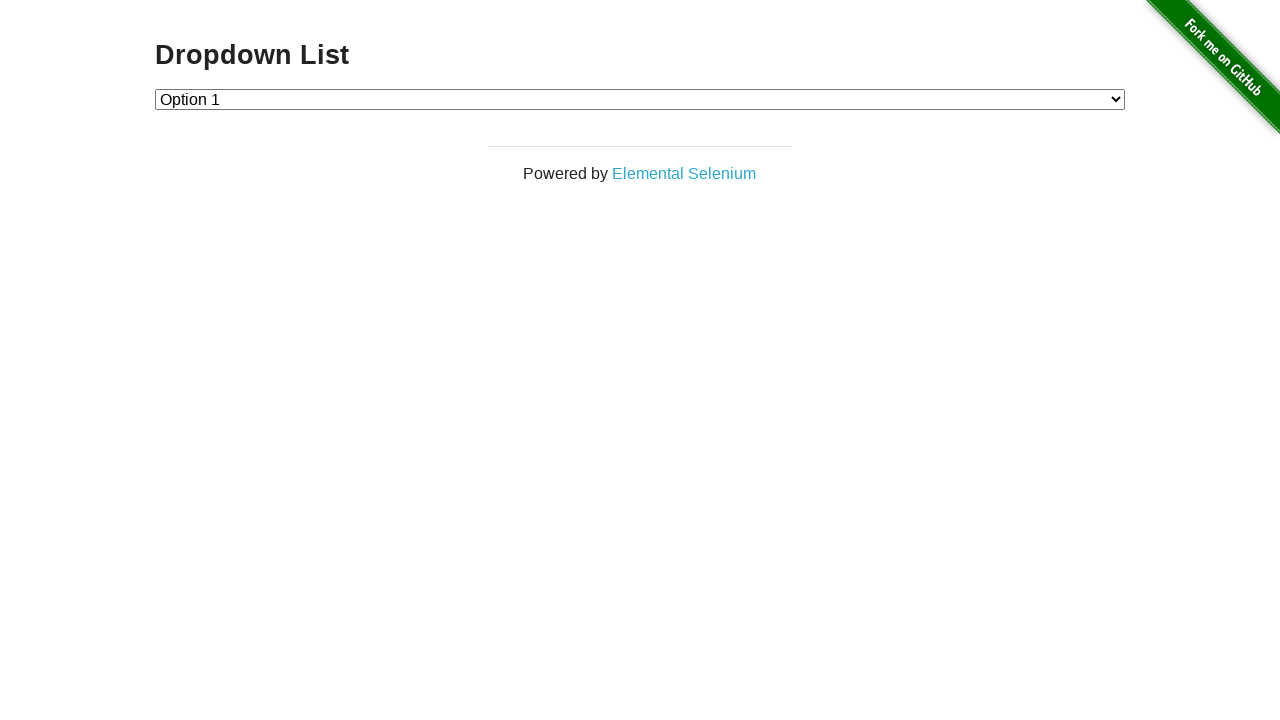

Located the checked dropdown option
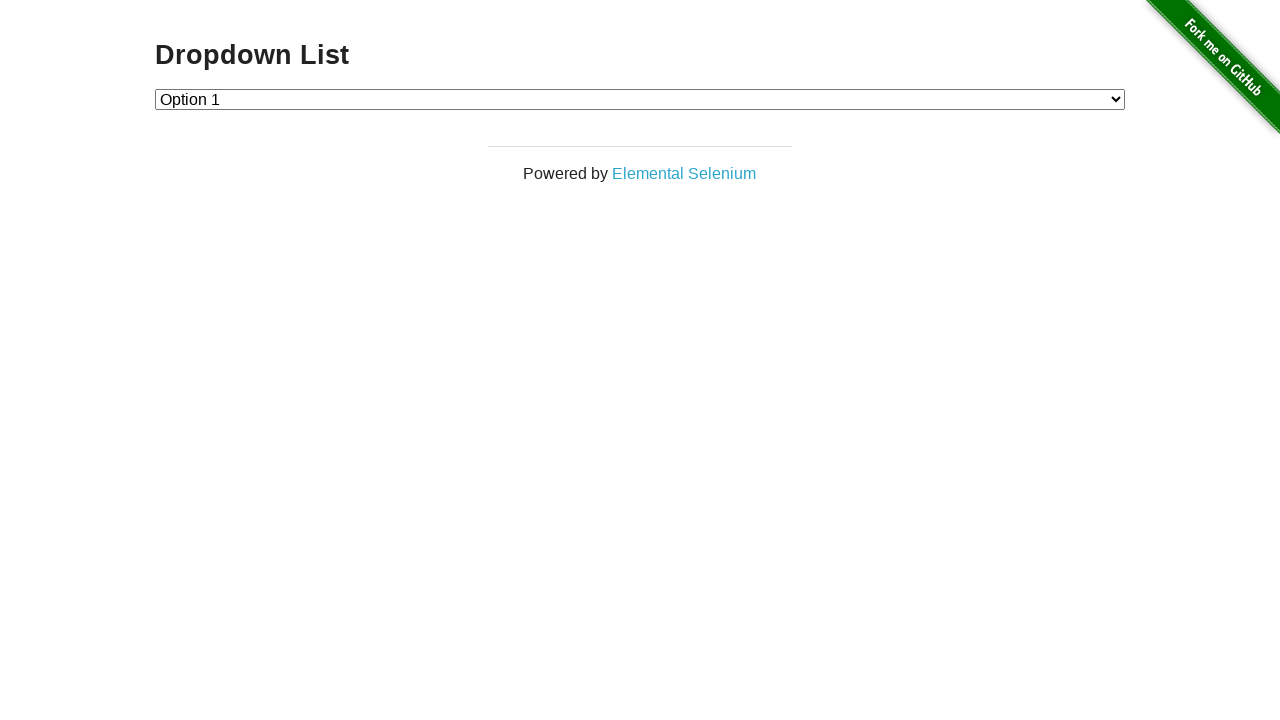

Verified that Option 1 is selected
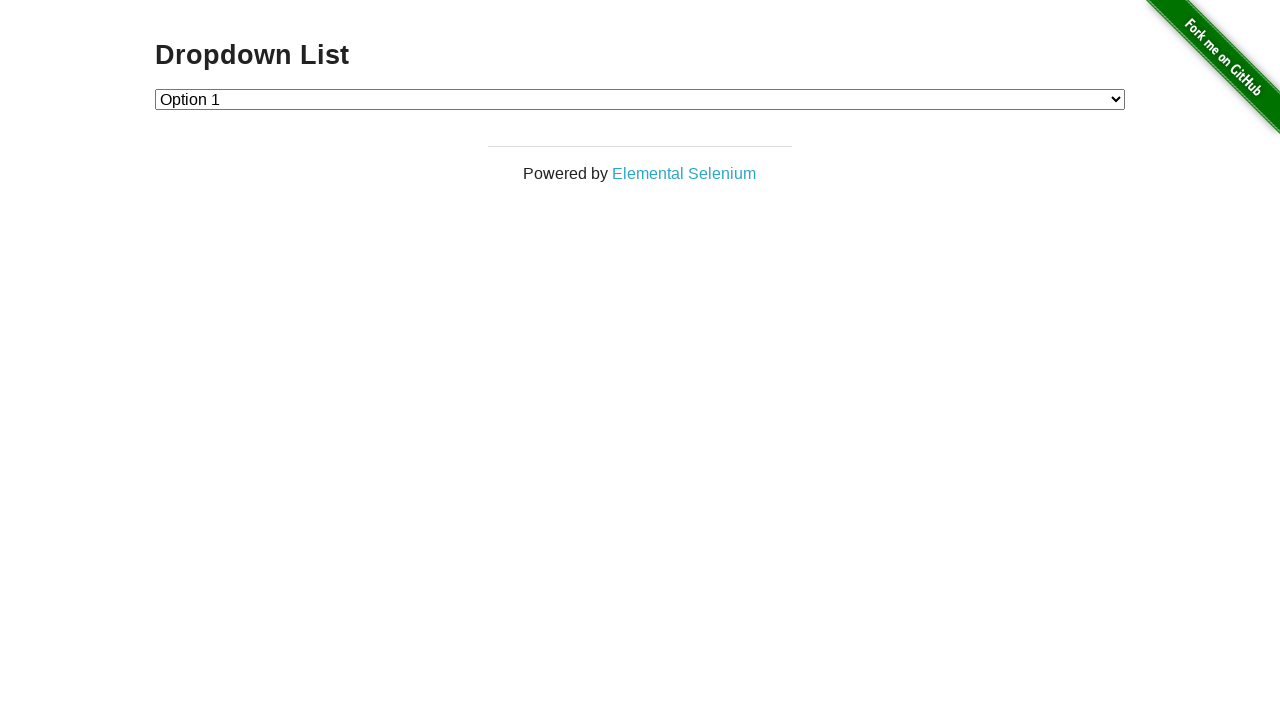

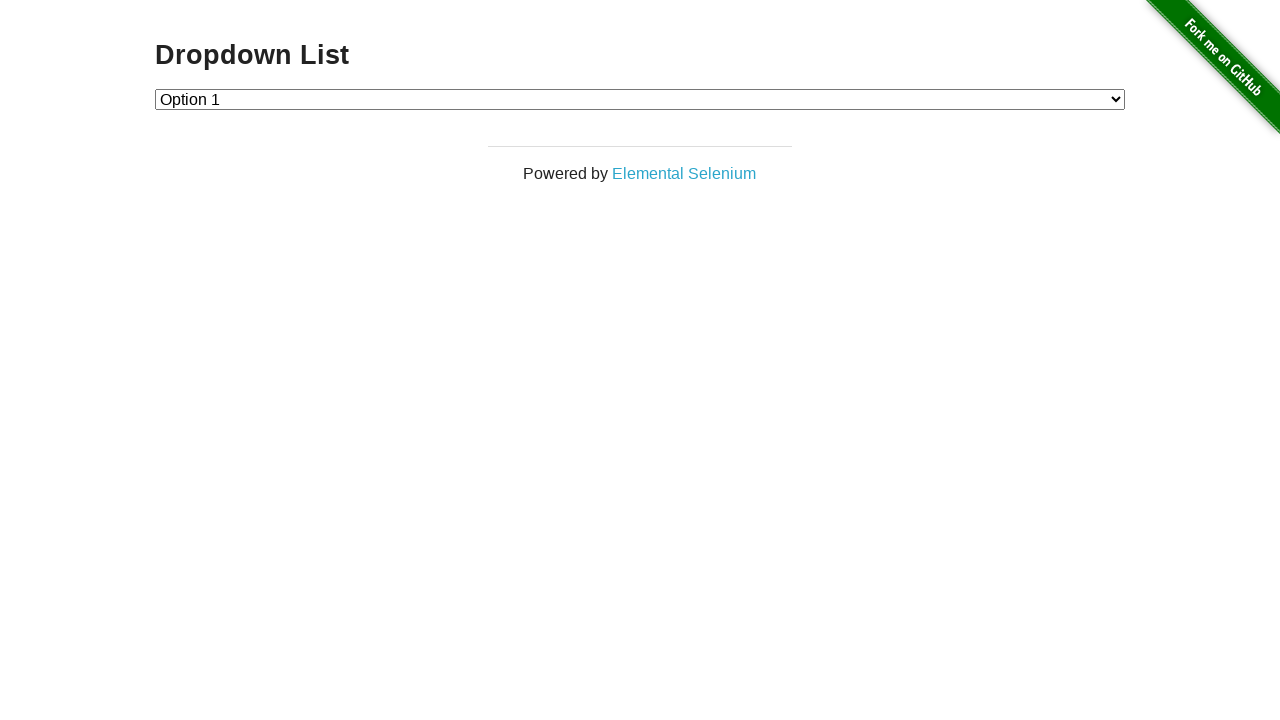